Navigates to the HYR Tutorials website and verifies that anchor tags are present on the page

Starting URL: https://www.hyrtutorials.com/

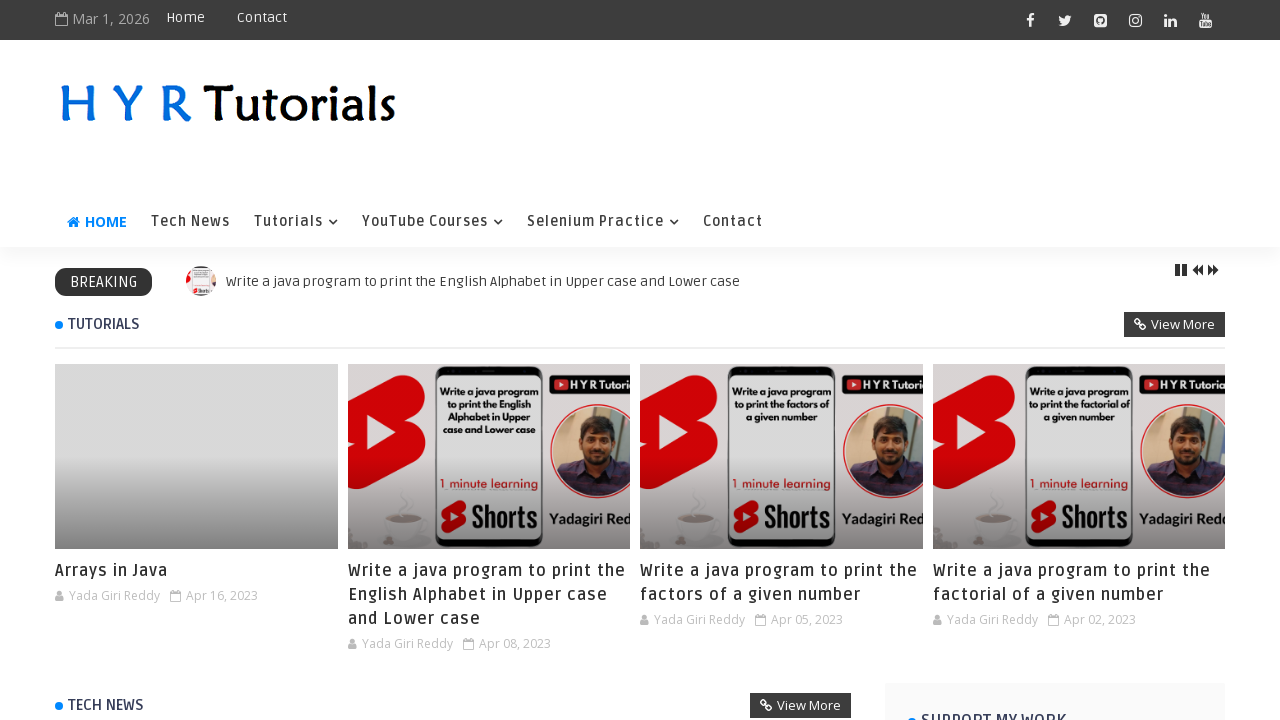

Navigated to HYR Tutorials website
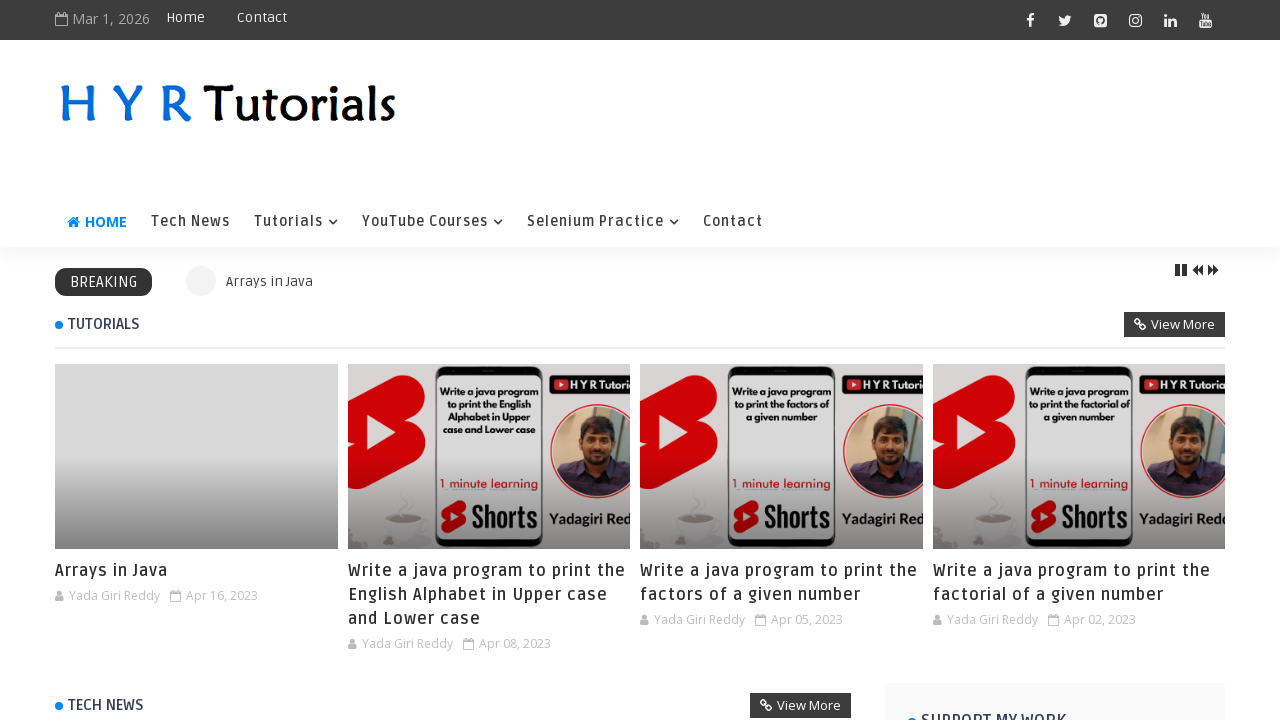

Waited for anchor tags to load on the page
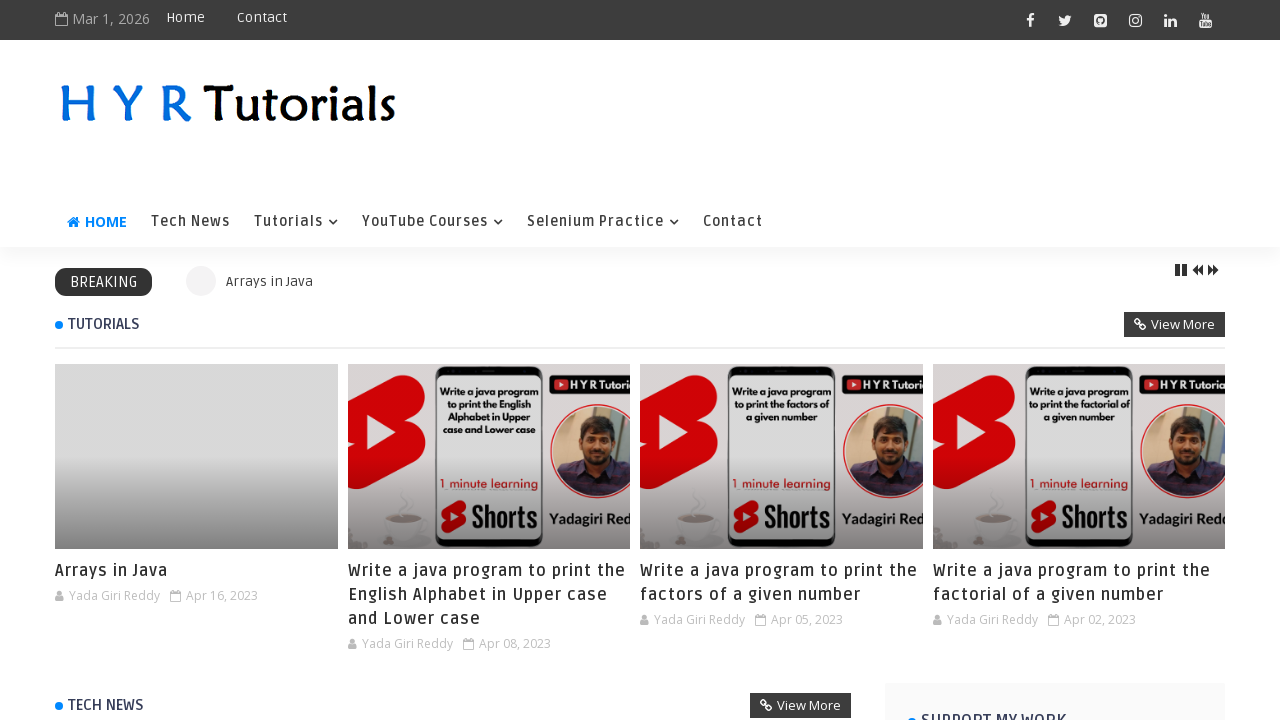

Located all anchor tags on the page
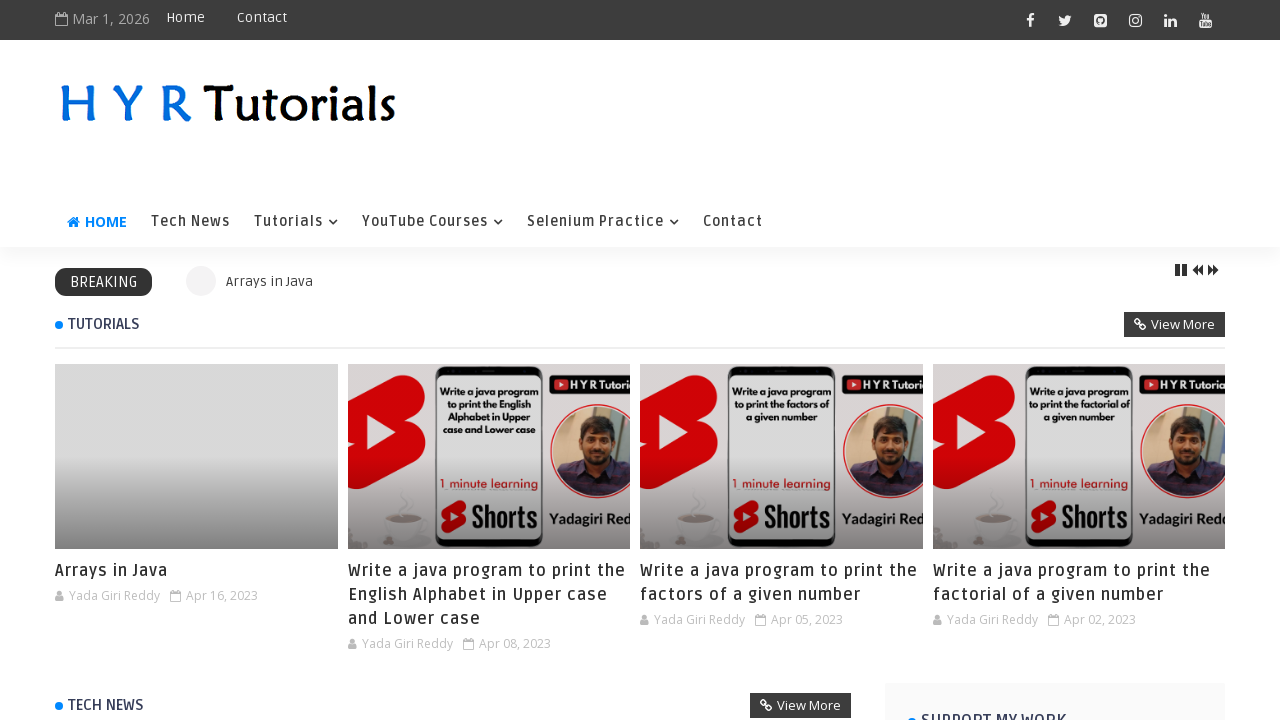

Verified that 239 anchor tags are present on the page
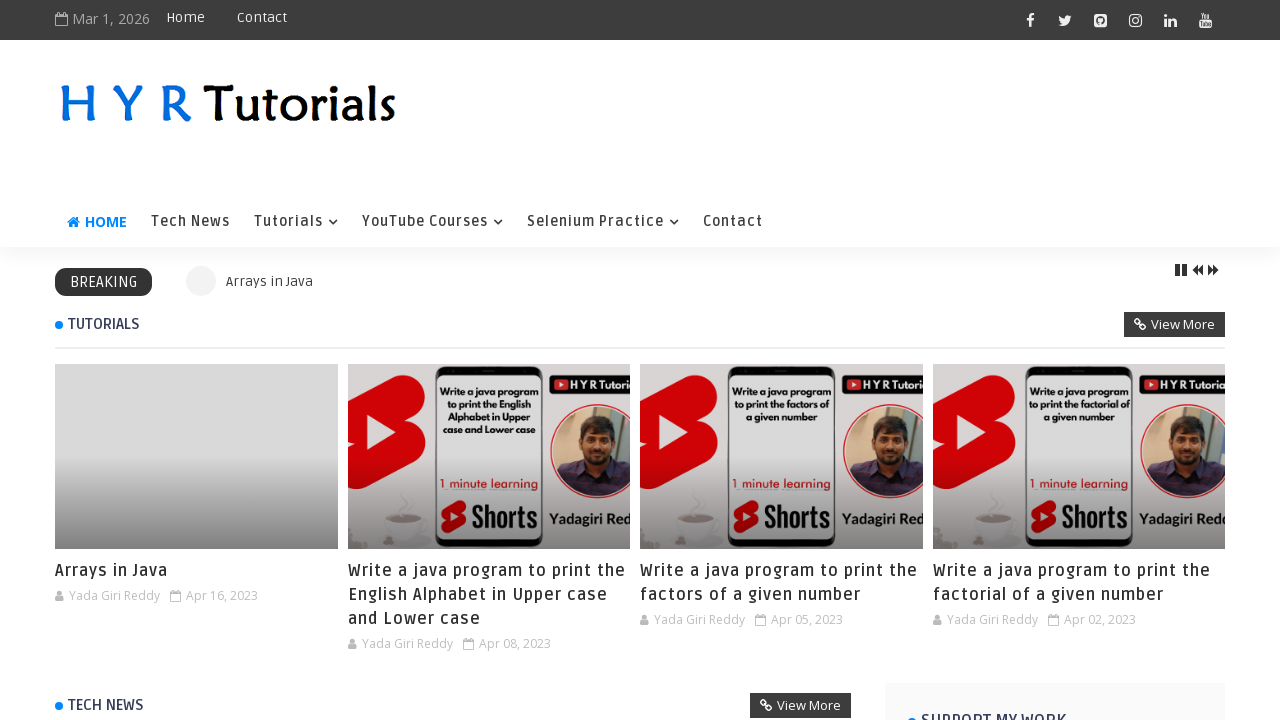

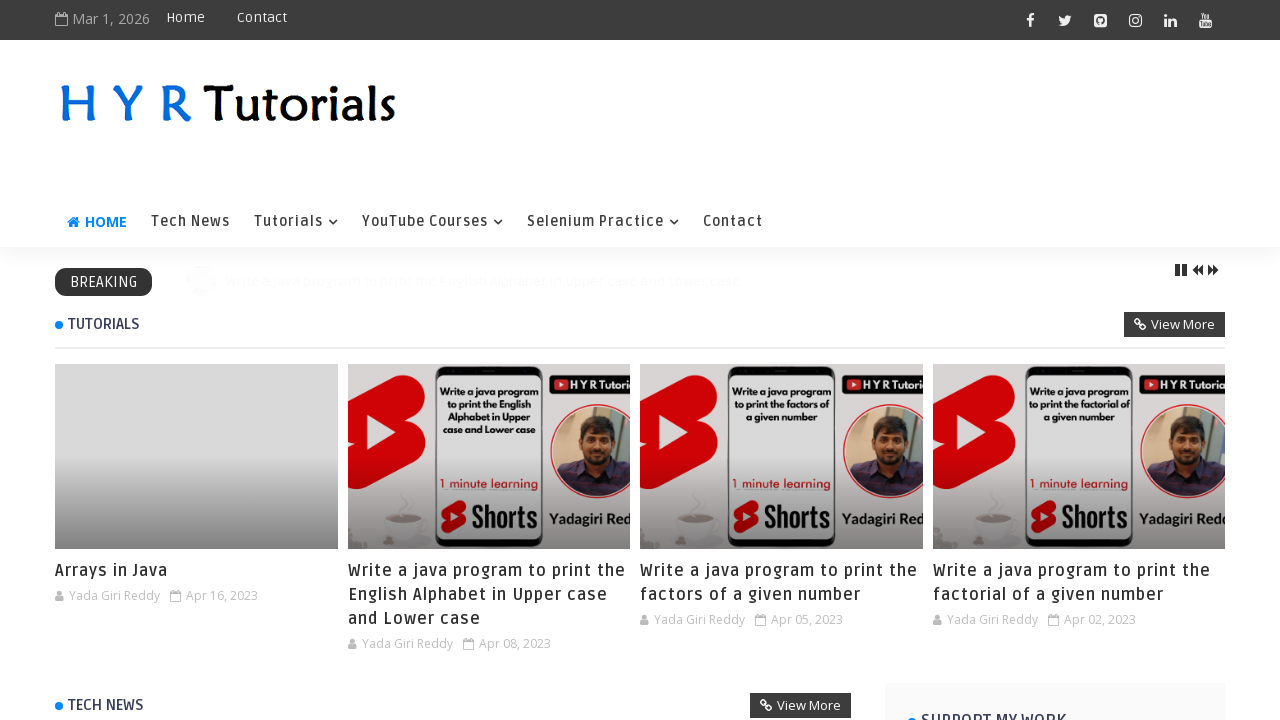